Tests dynamic loading functionality by clicking on Example 2, triggering the start button, and verifying "Hello World!" text appears.

Starting URL: https://the-internet.herokuapp.com/dynamic_loading

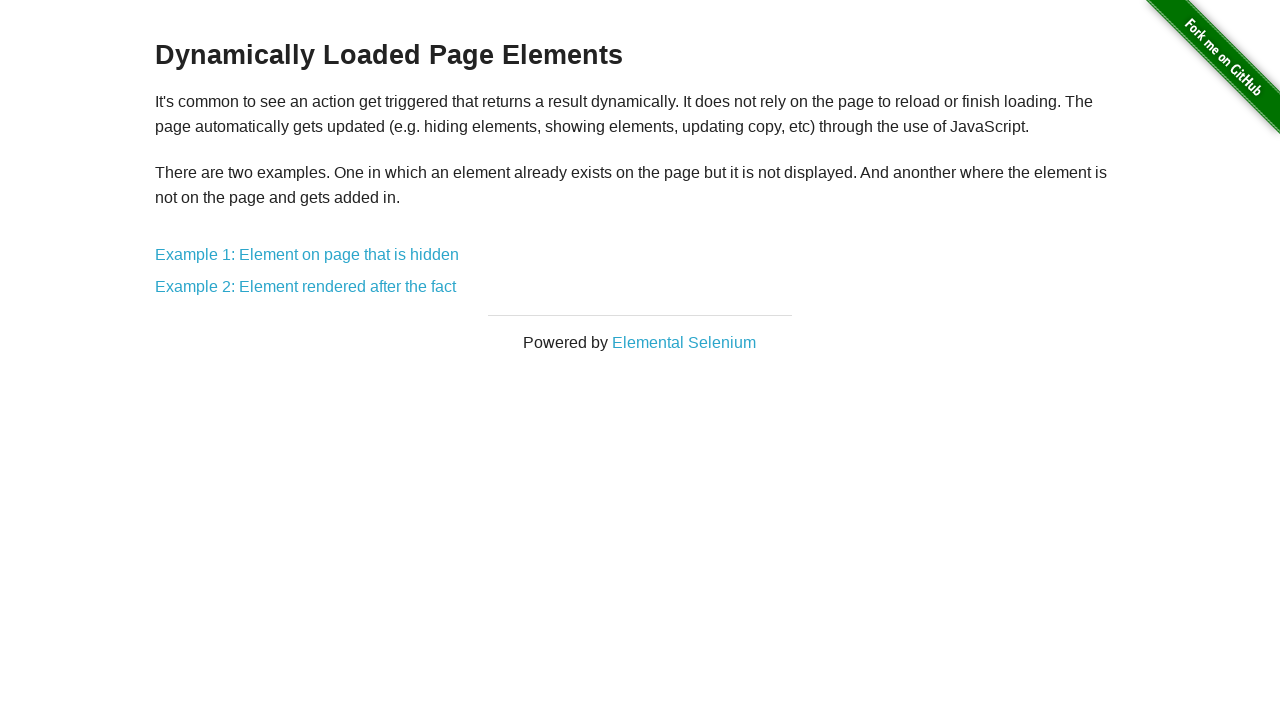

Clicked on Example 2 link at (306, 287) on text=Example 2
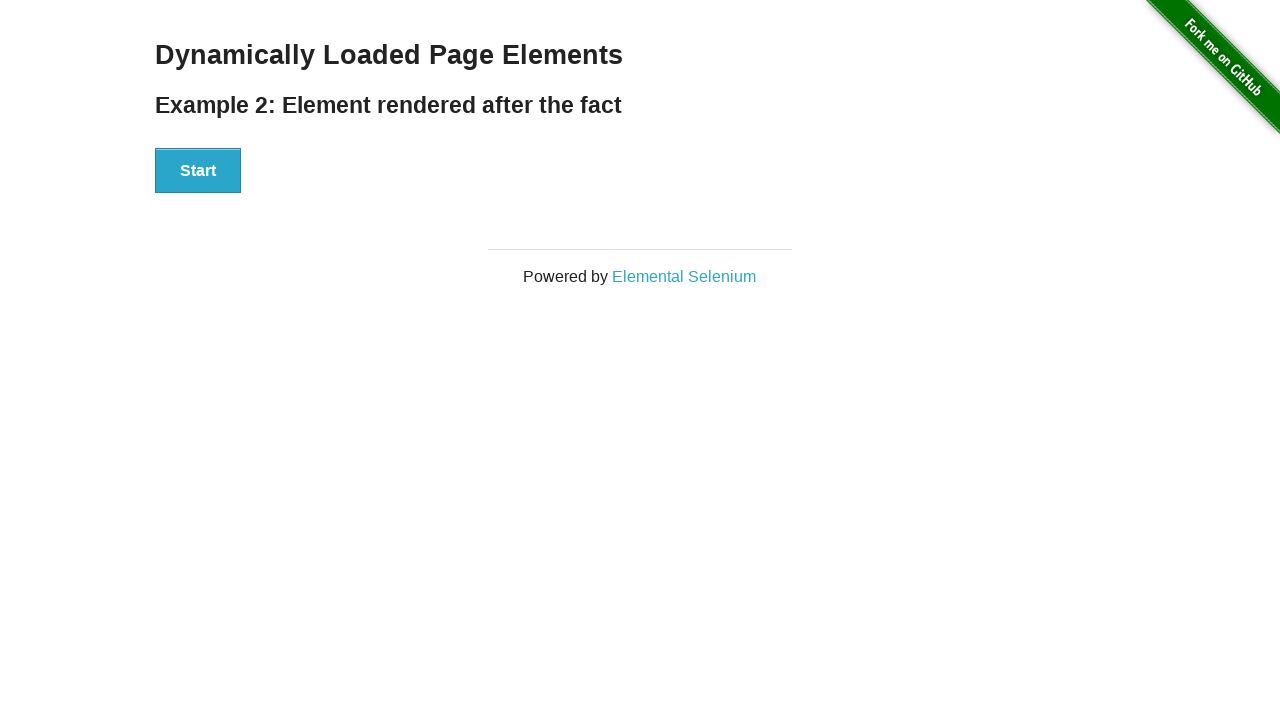

Clicked the start button to trigger dynamic loading at (198, 171) on div#start > button
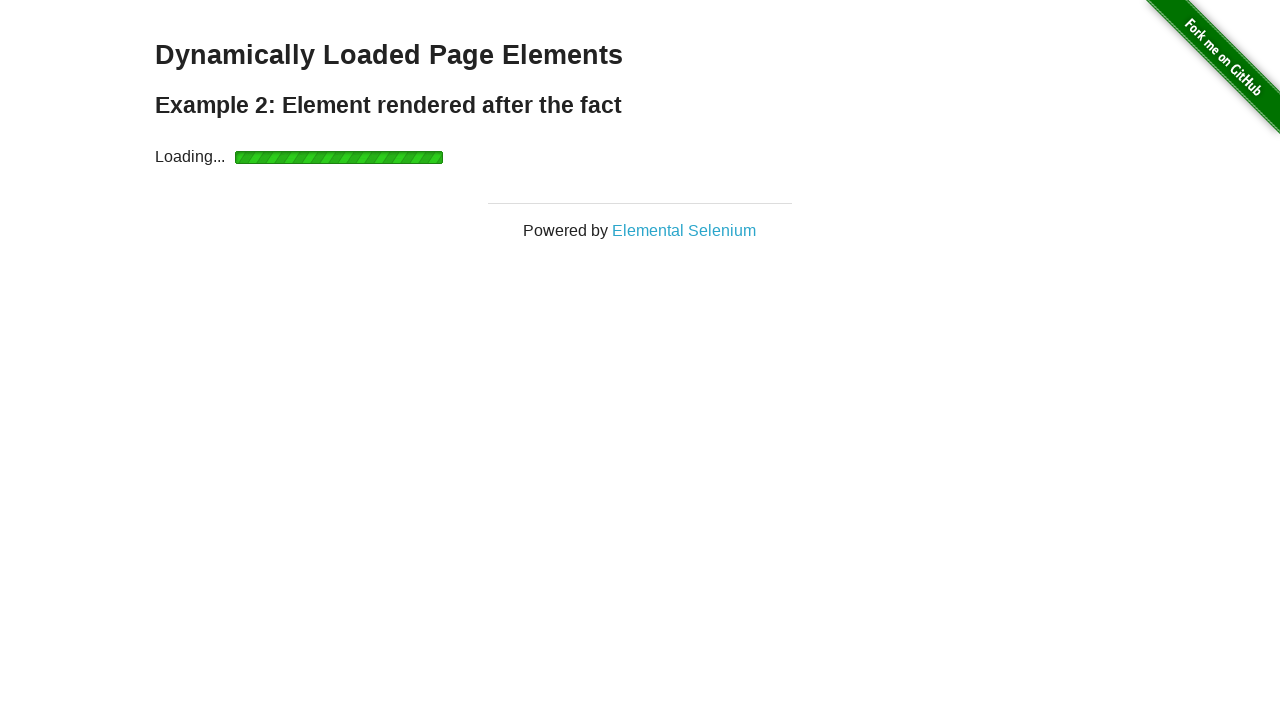

Waited for 'Hello World!' text to appear
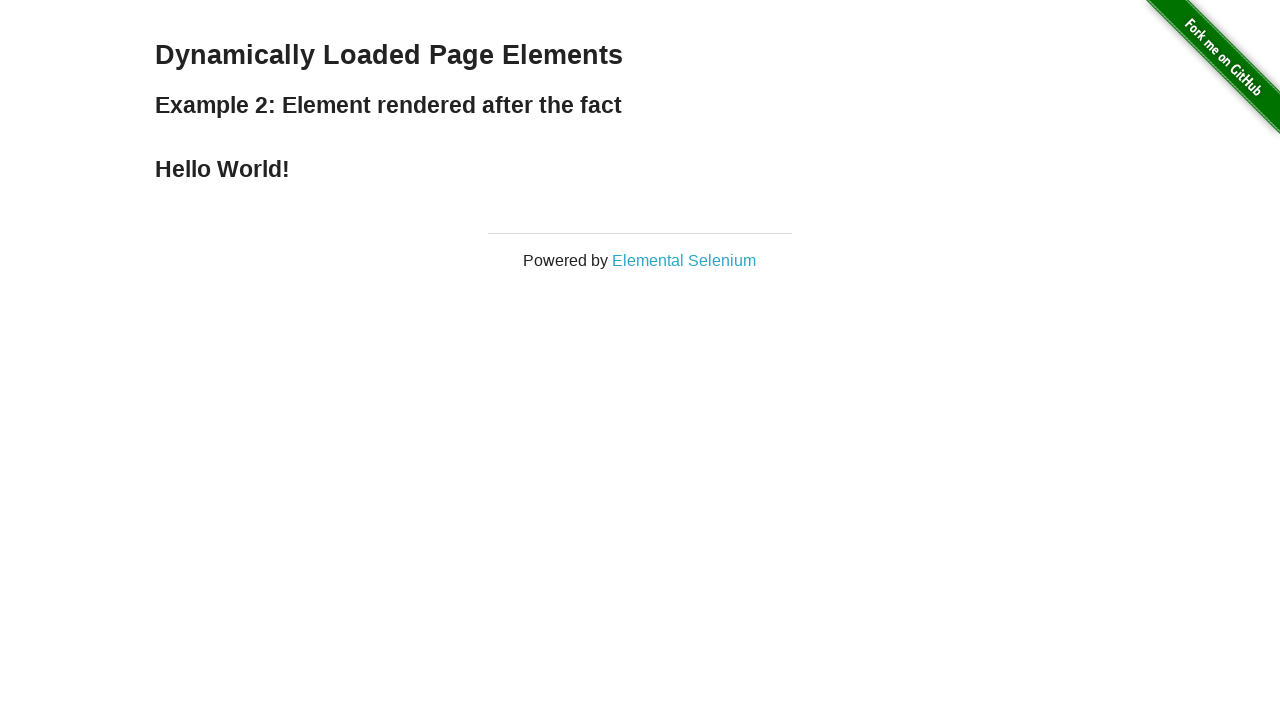

Verified 'Hello World!' text is displayed correctly
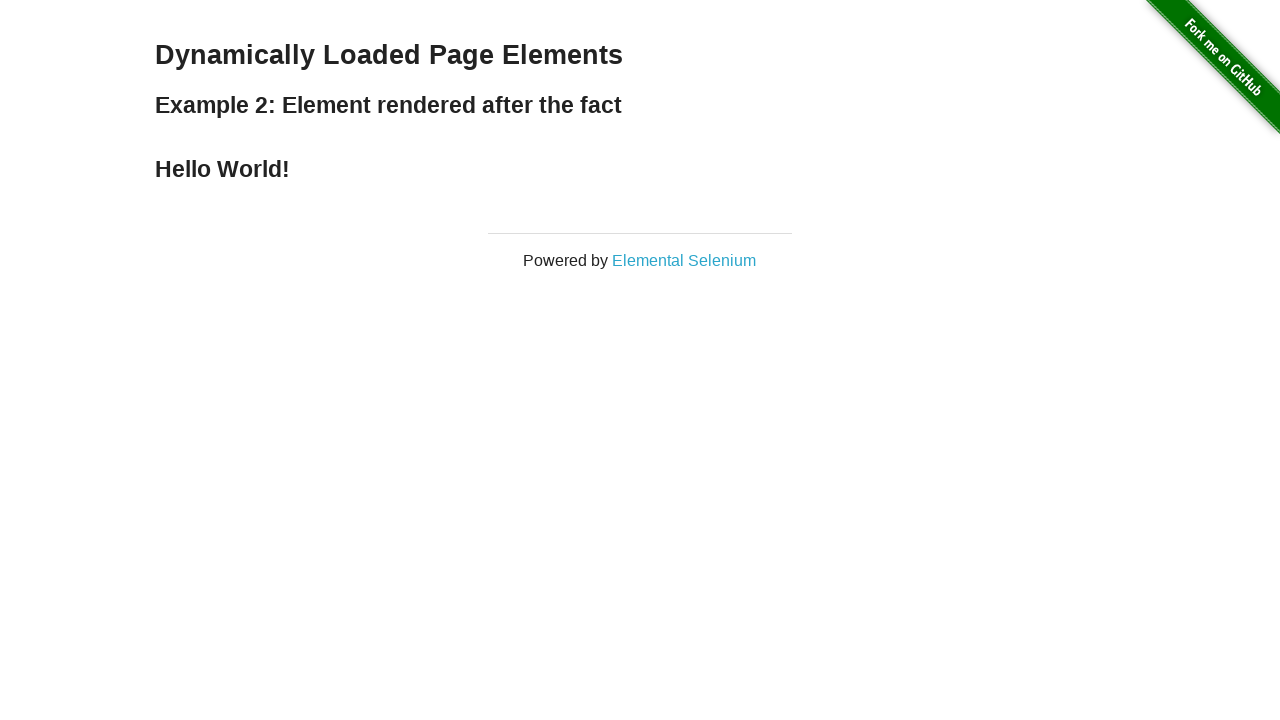

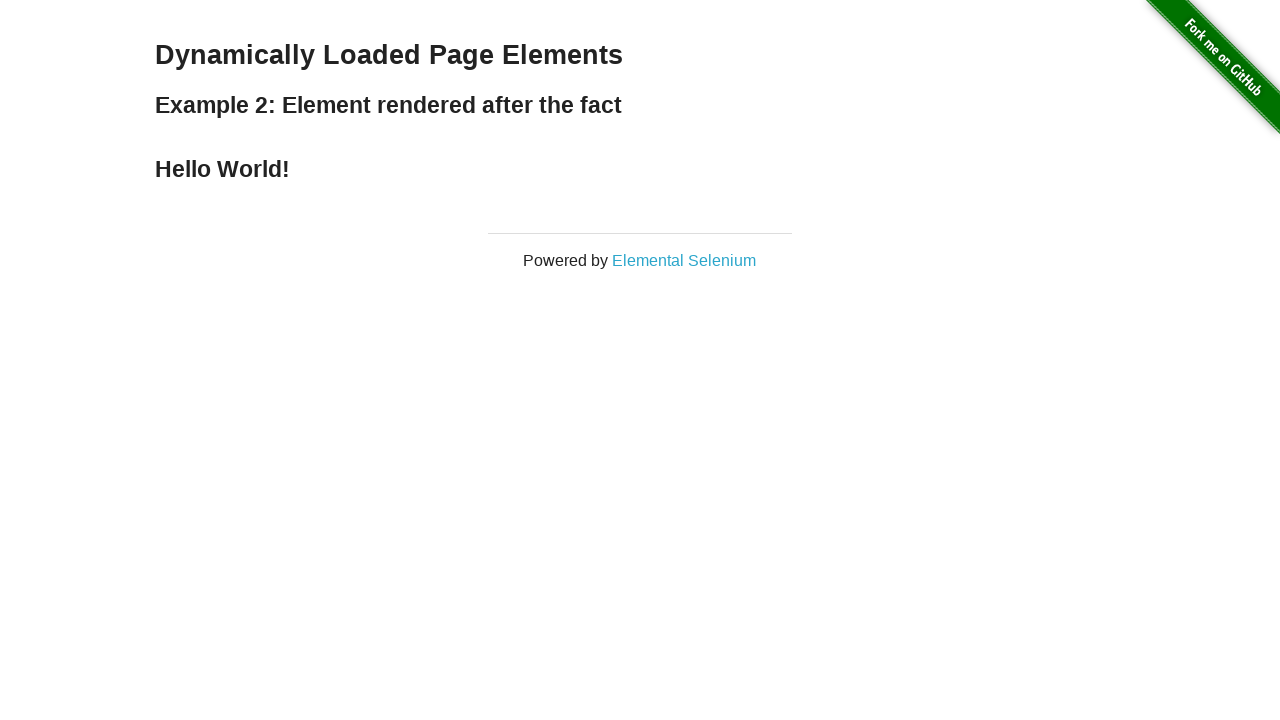